Tests dropdown menu functionality by clicking on a dropdown button and selecting the autocomplete option from the menu

Starting URL: https://formy-project.herokuapp.com/dropdown

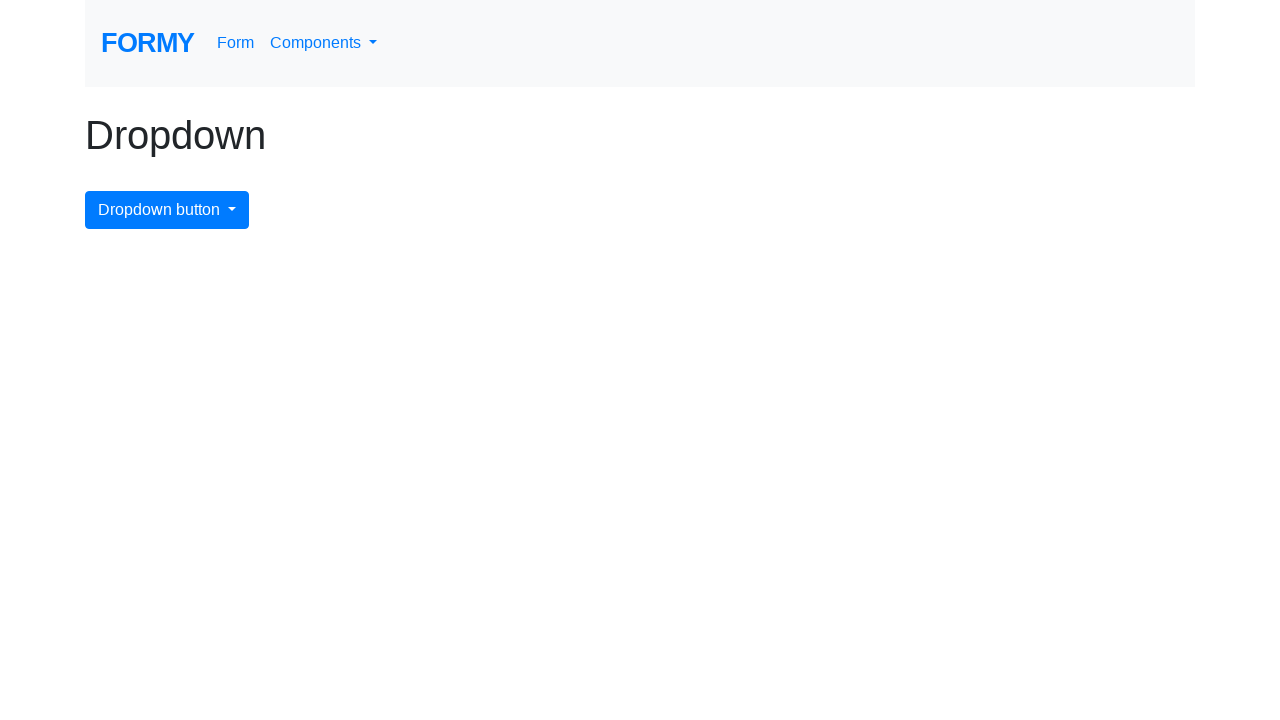

Clicked dropdown menu button at (167, 210) on #dropdownMenuButton
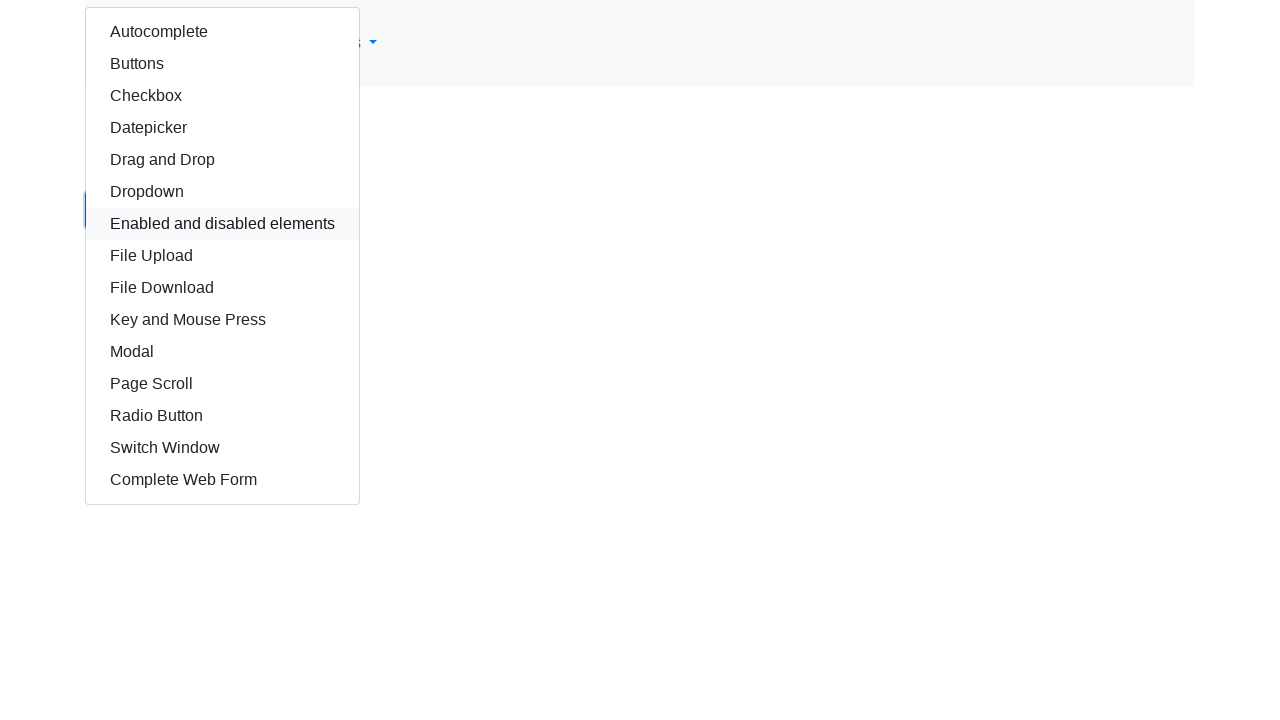

Selected autocomplete option from dropdown menu at (222, 32) on #autocomplete
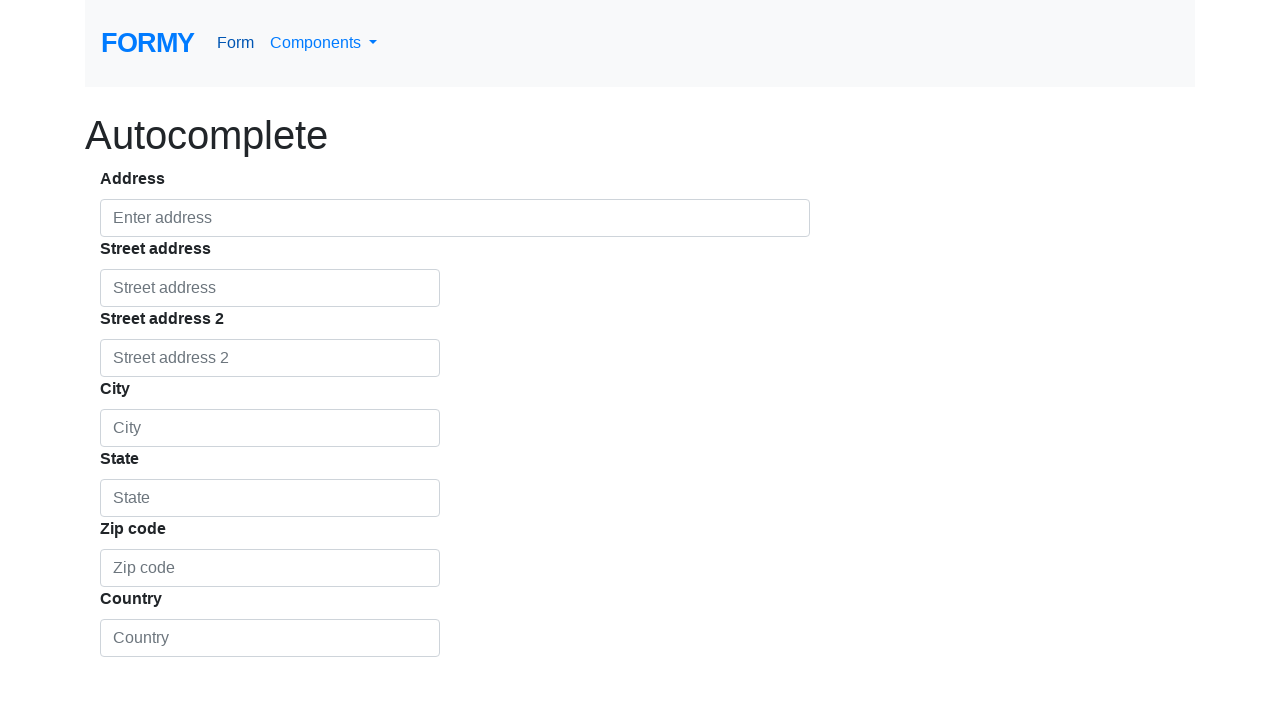

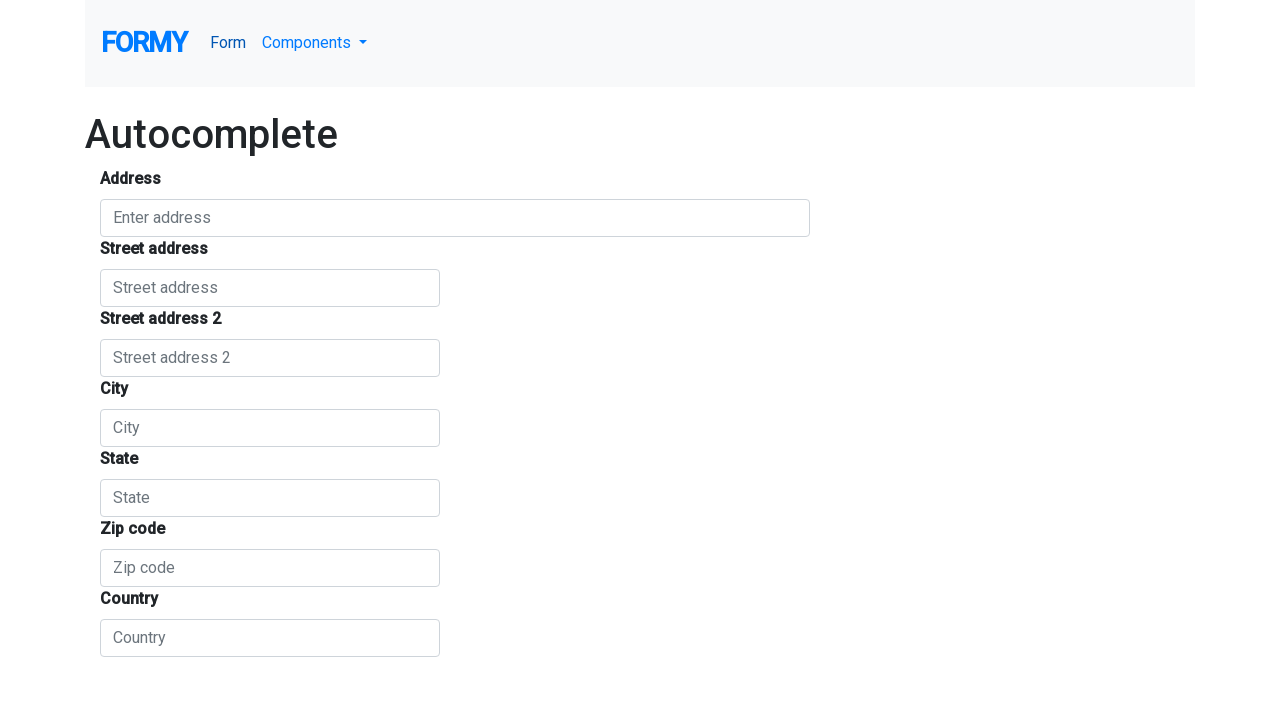